Verifies the initial state of the feedback form - checking that all fields are empty, no checkboxes are selected, "Don't know" radio is pre-selected, and validates button styling.

Starting URL: https://kristinek.github.io/site/tasks/provide_feedback

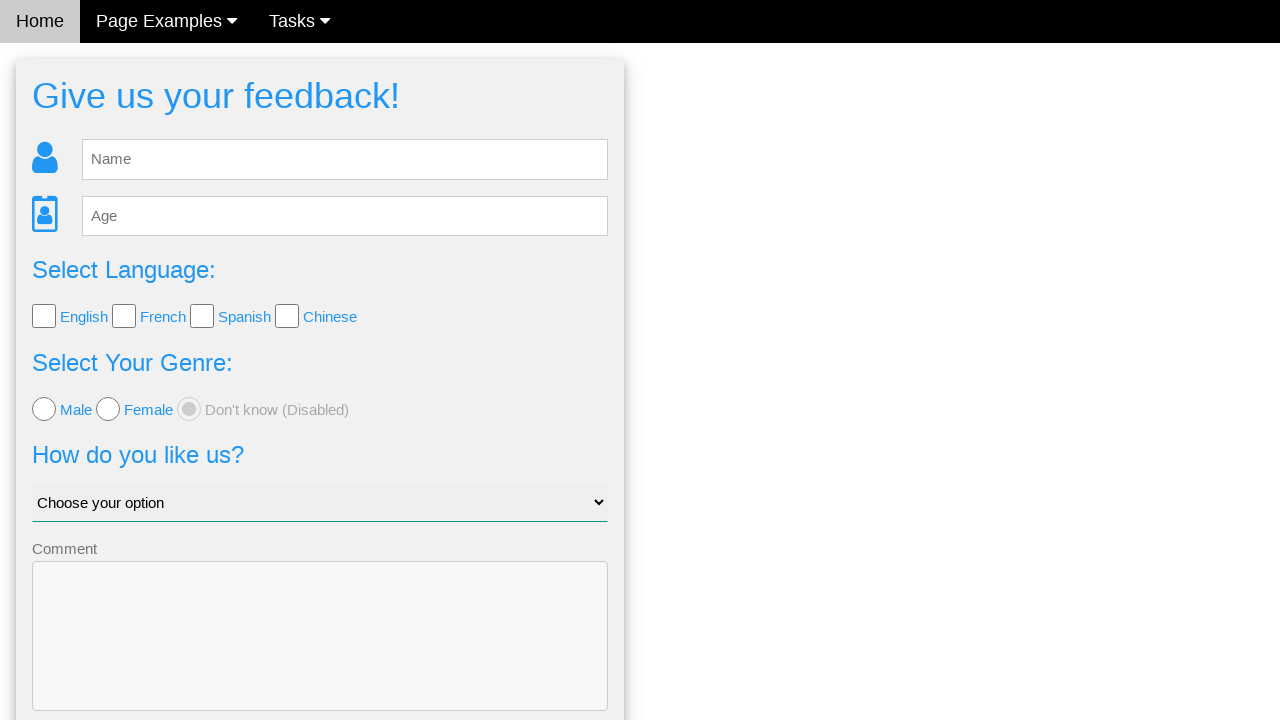

Waited for feedback form to load - name field selector found
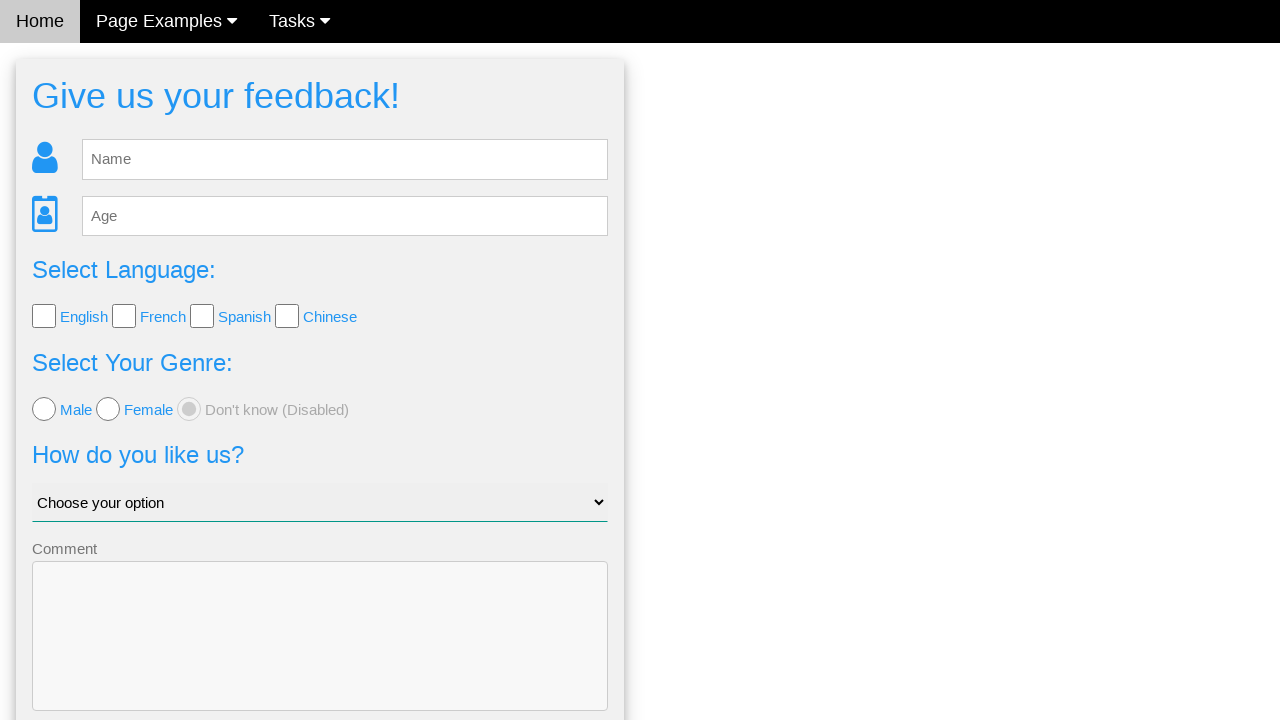

Verified name field is empty
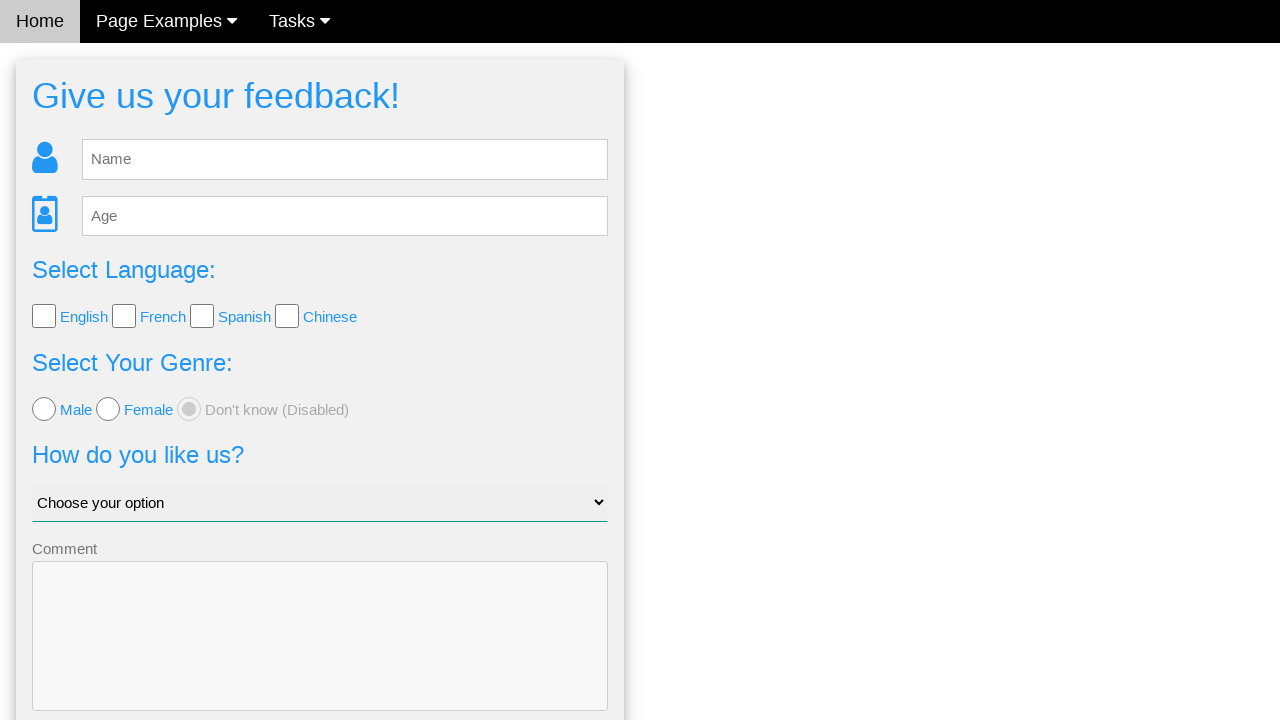

Verified age field is empty
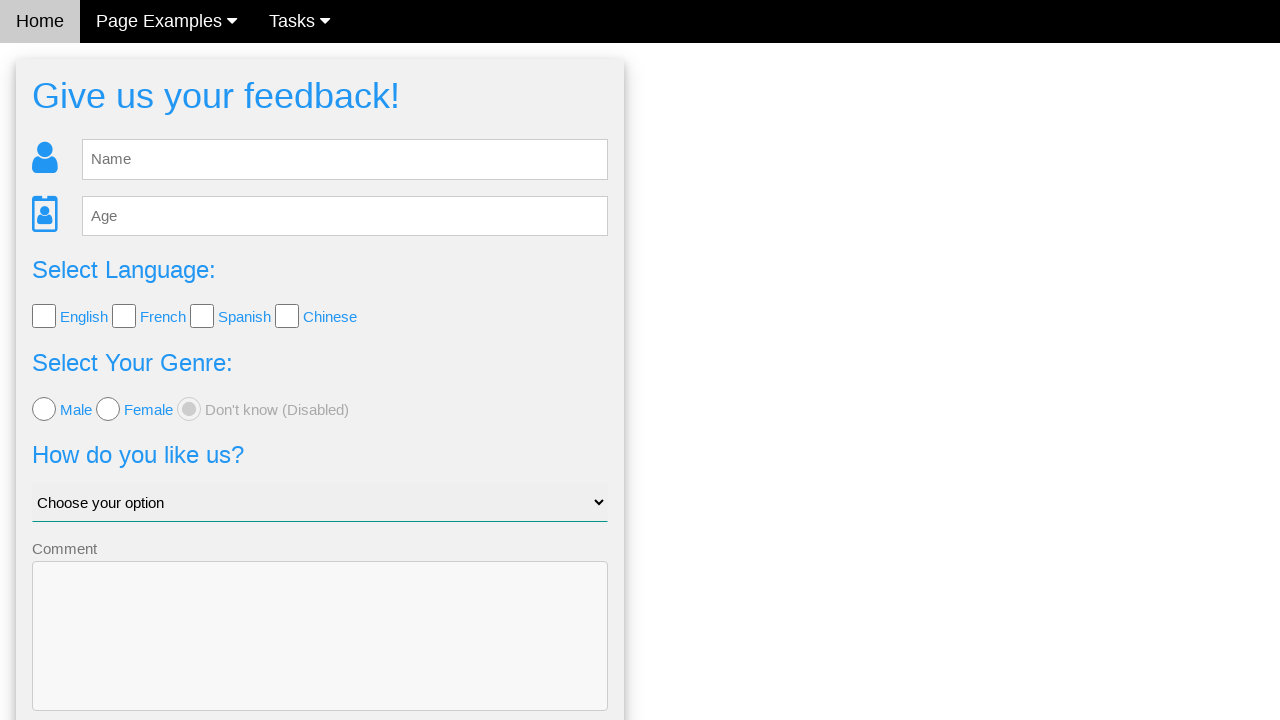

Retrieved all checkboxes from the form
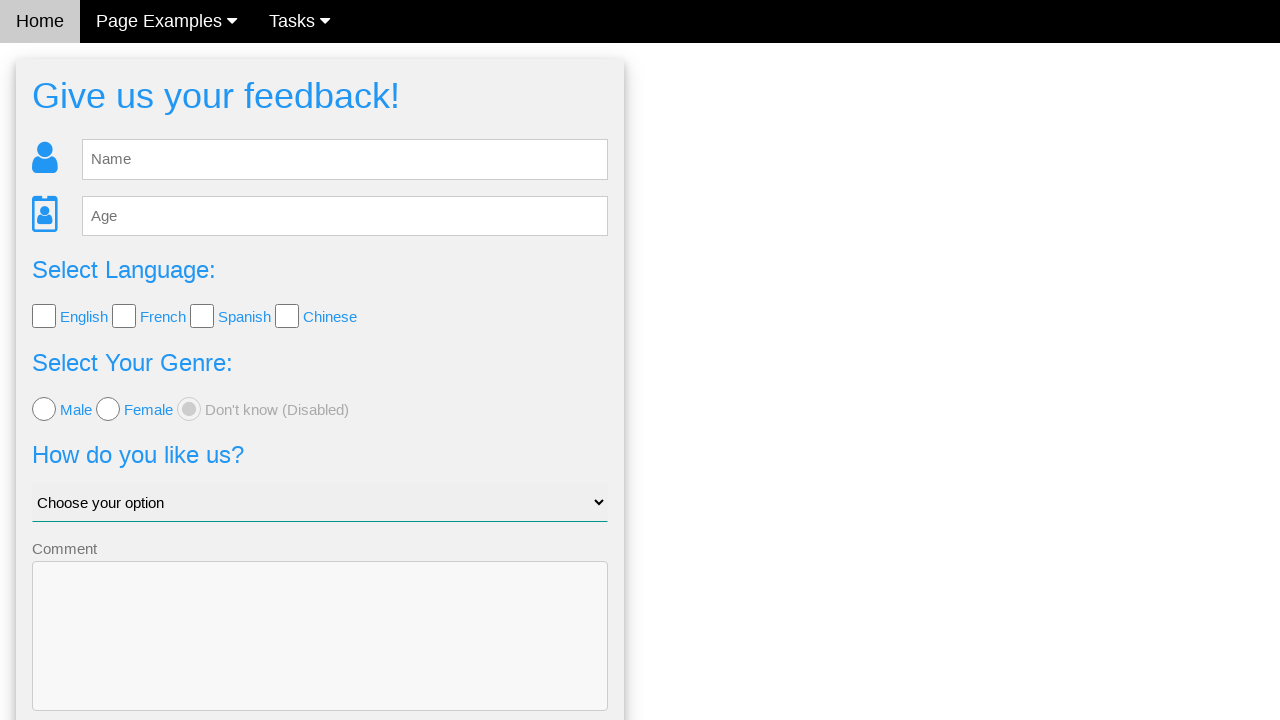

Verified all checkboxes are unchecked
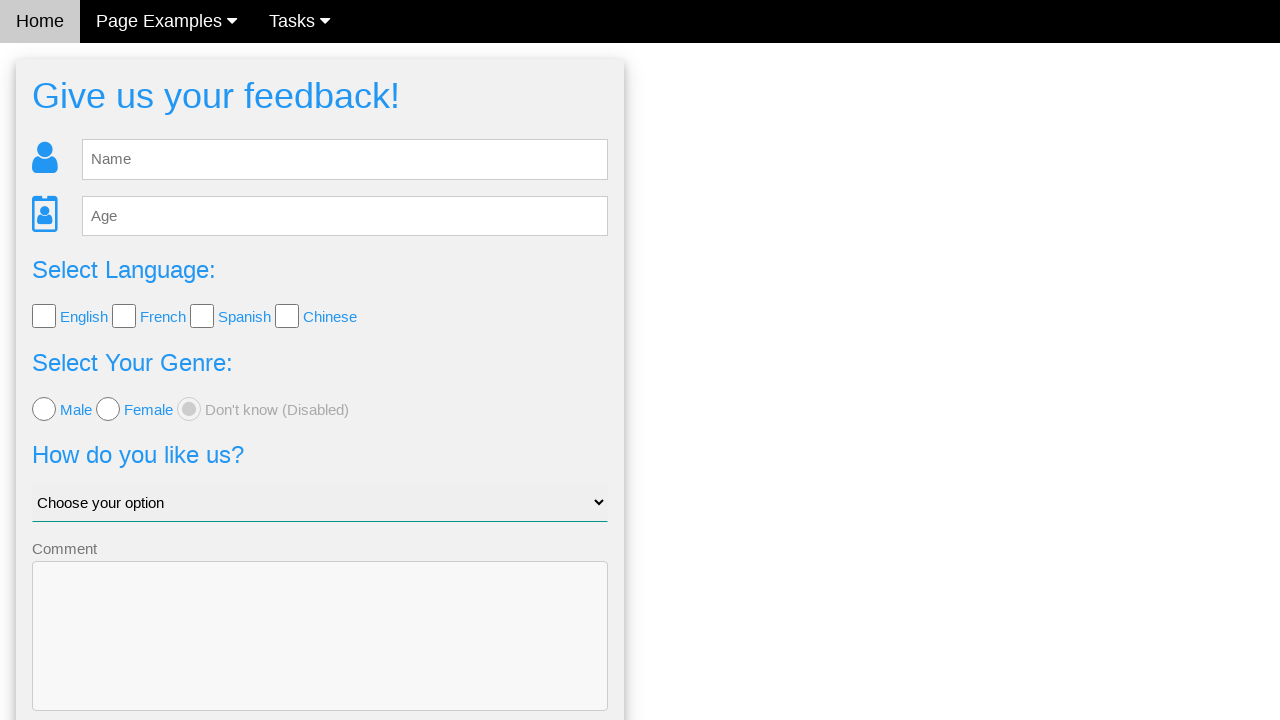

Located the 'Don't know' radio button (third radio option)
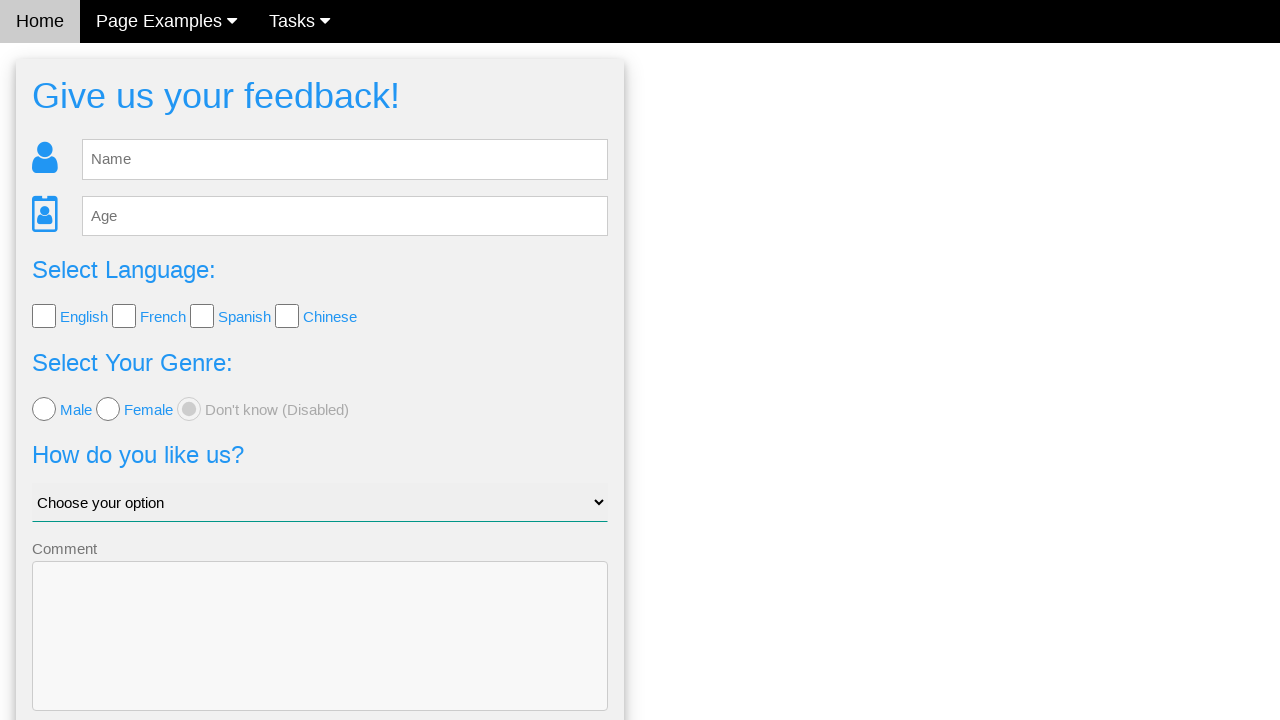

Verified 'Don't know' radio button is pre-selected
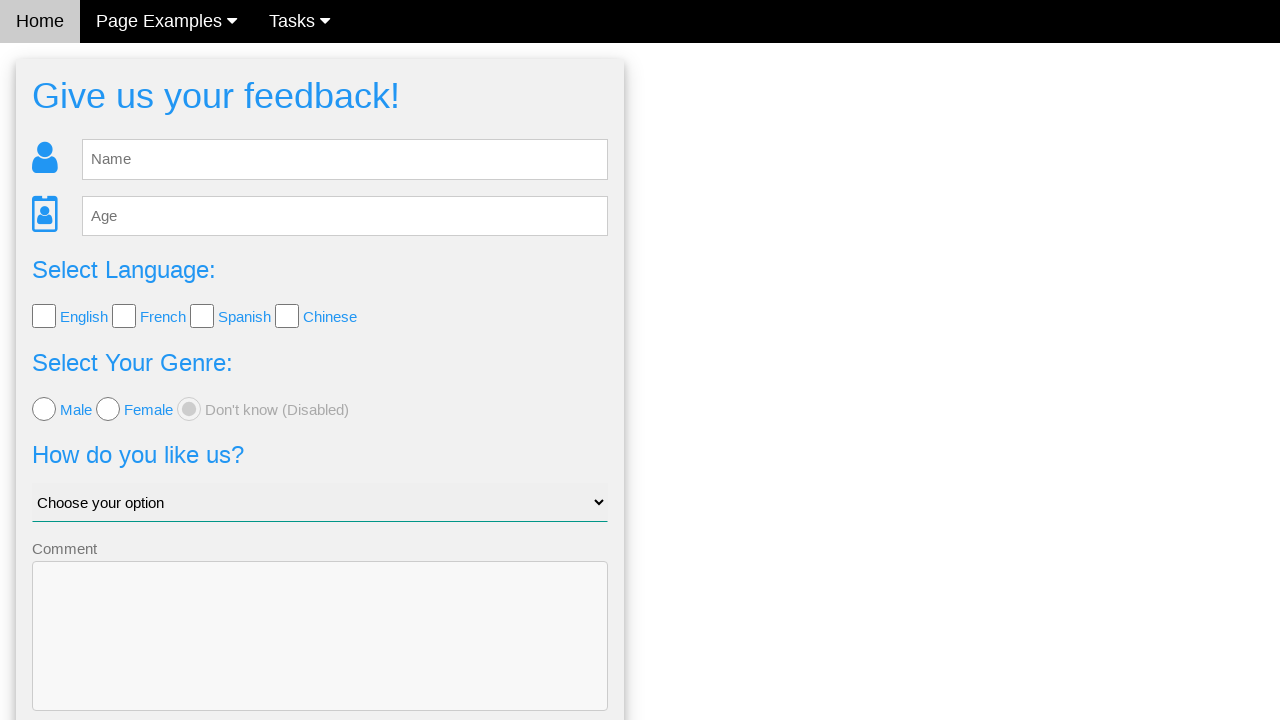

Selected 'Ok, i guess' option from the dropdown on #like_us
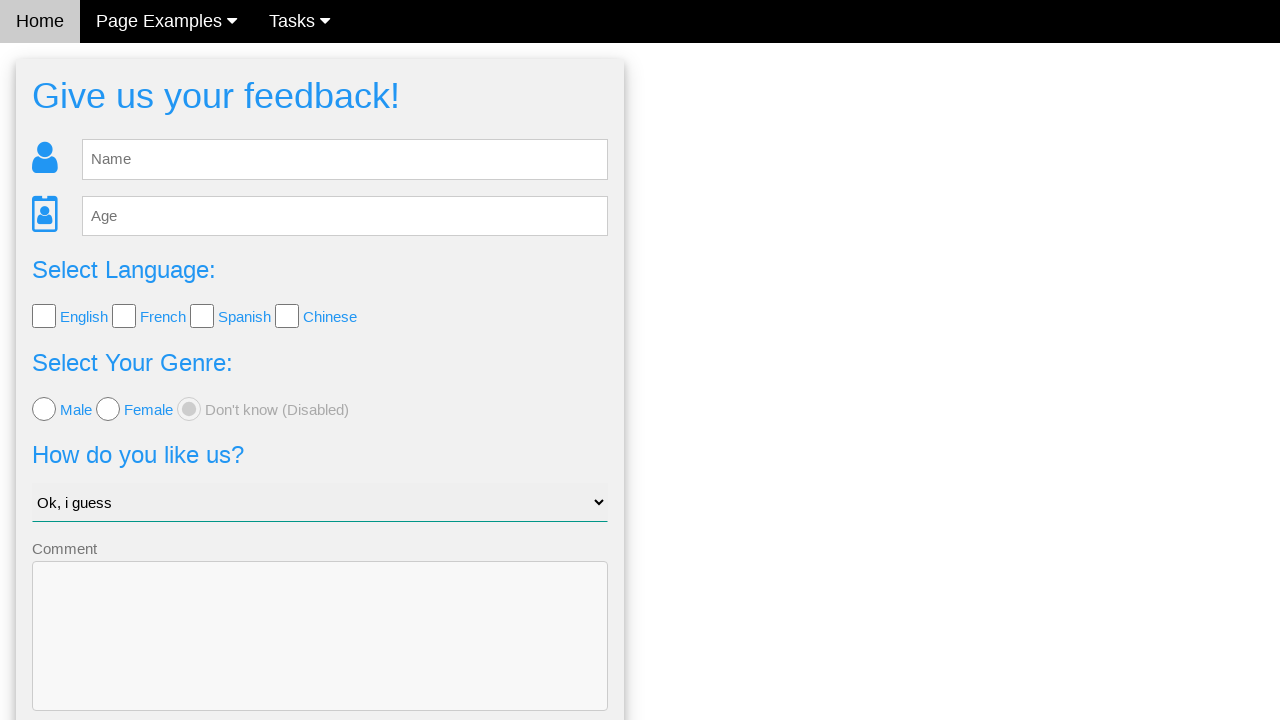

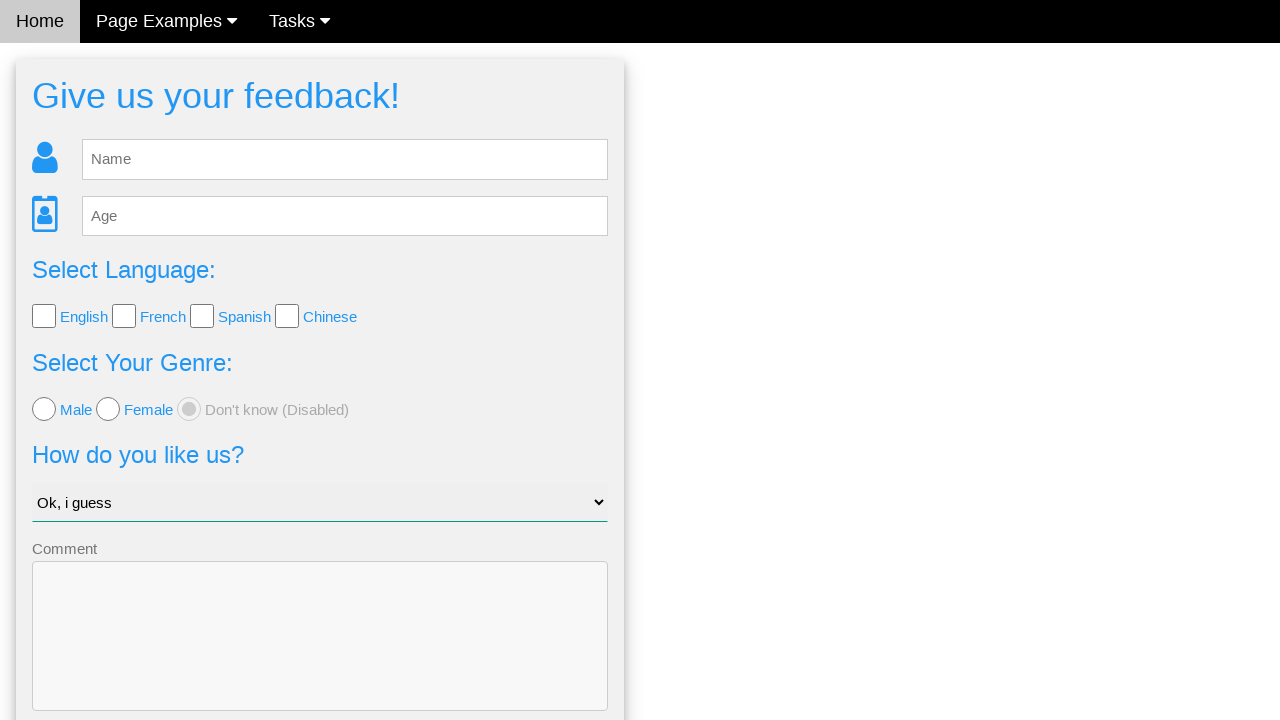